Tests various XPath locator strategies on an e-commerce demo site by navigating through contact form submission and cart functionality

Starting URL: https://www.demoblaze.com/

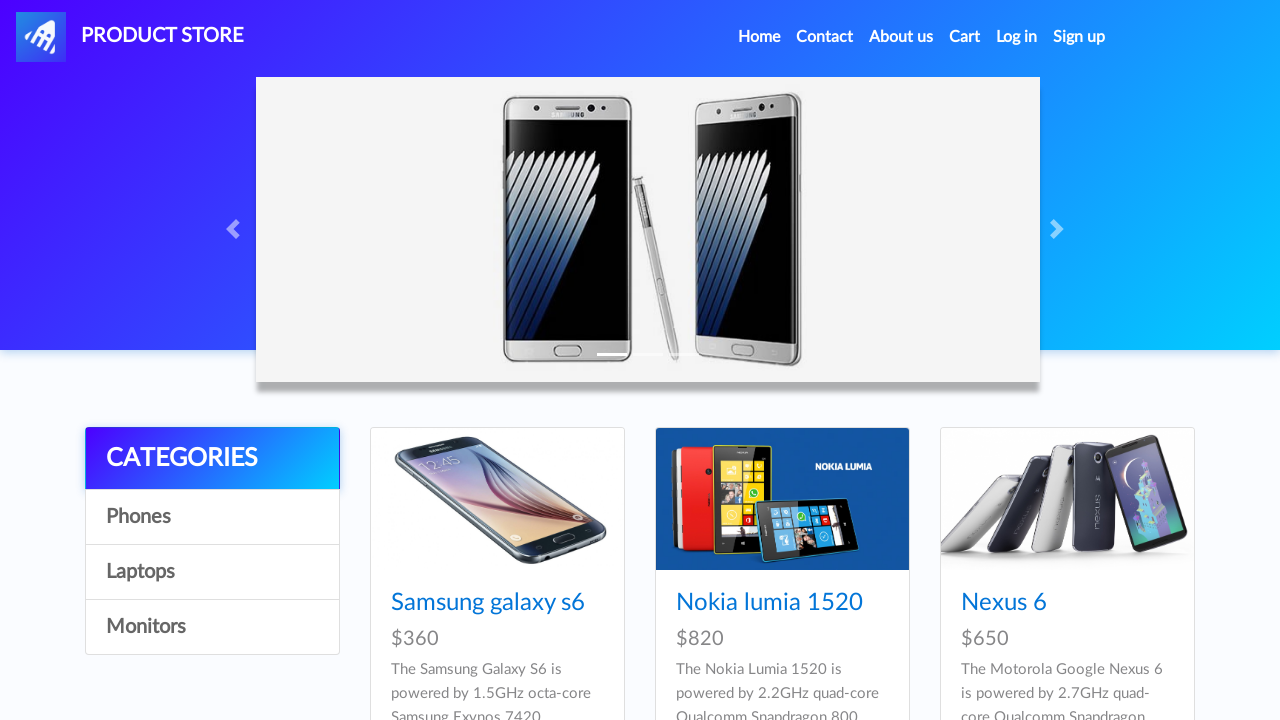

Clicked Contact link using contains XPath at (825, 37) on xpath=//a[contains(text(),'Contact')]
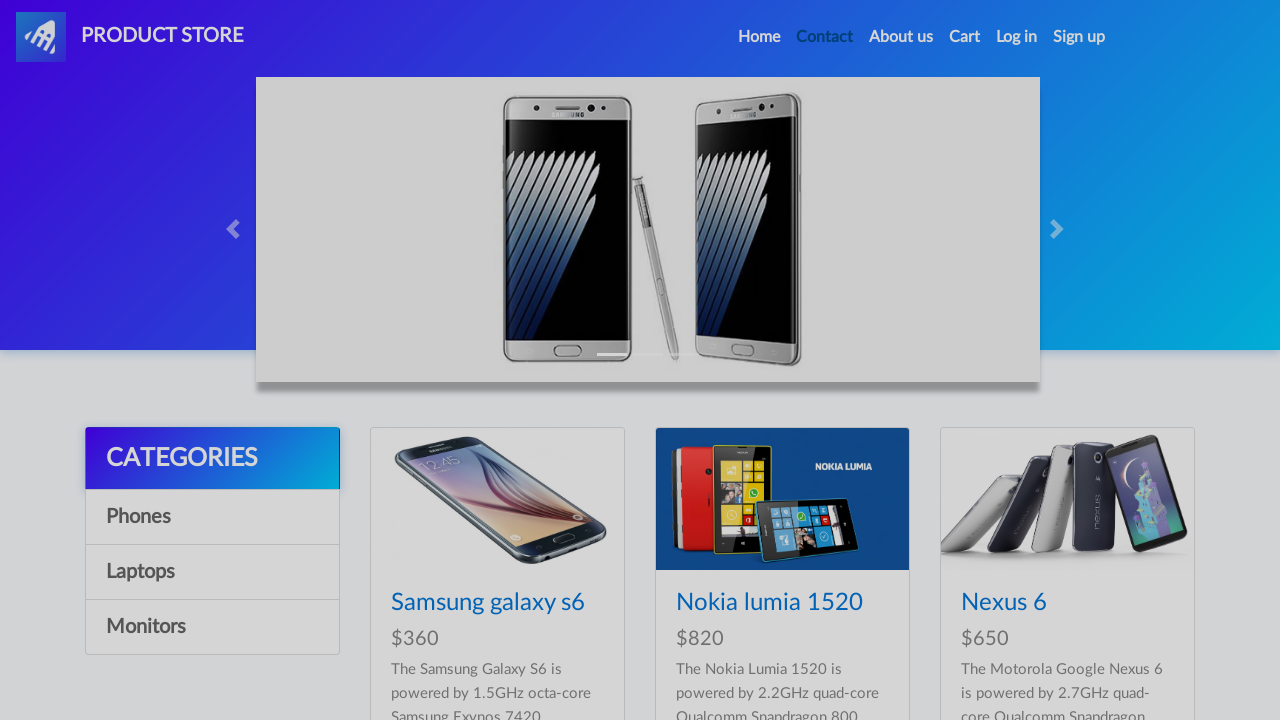

Contact modal appeared with recipient-email field
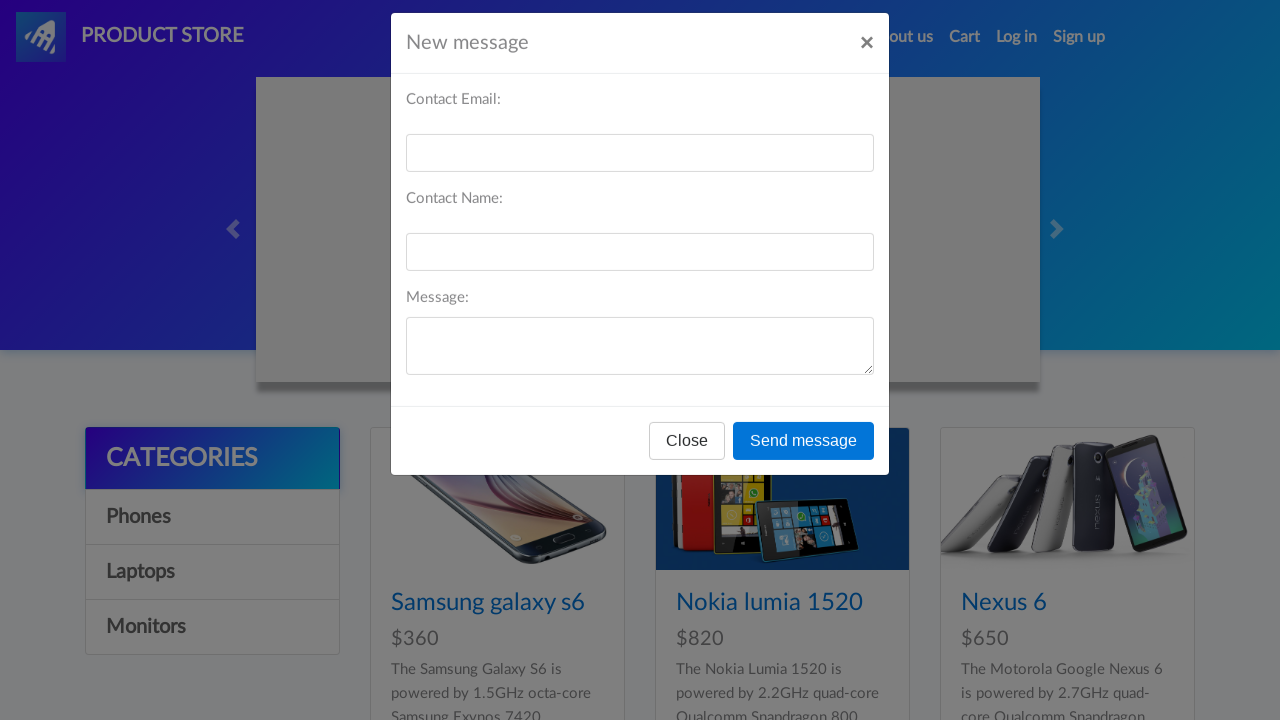

Filled email field with 'testuser123@example.com' using starts-with XPath on //*[starts-with(@id,'recipient-email')]
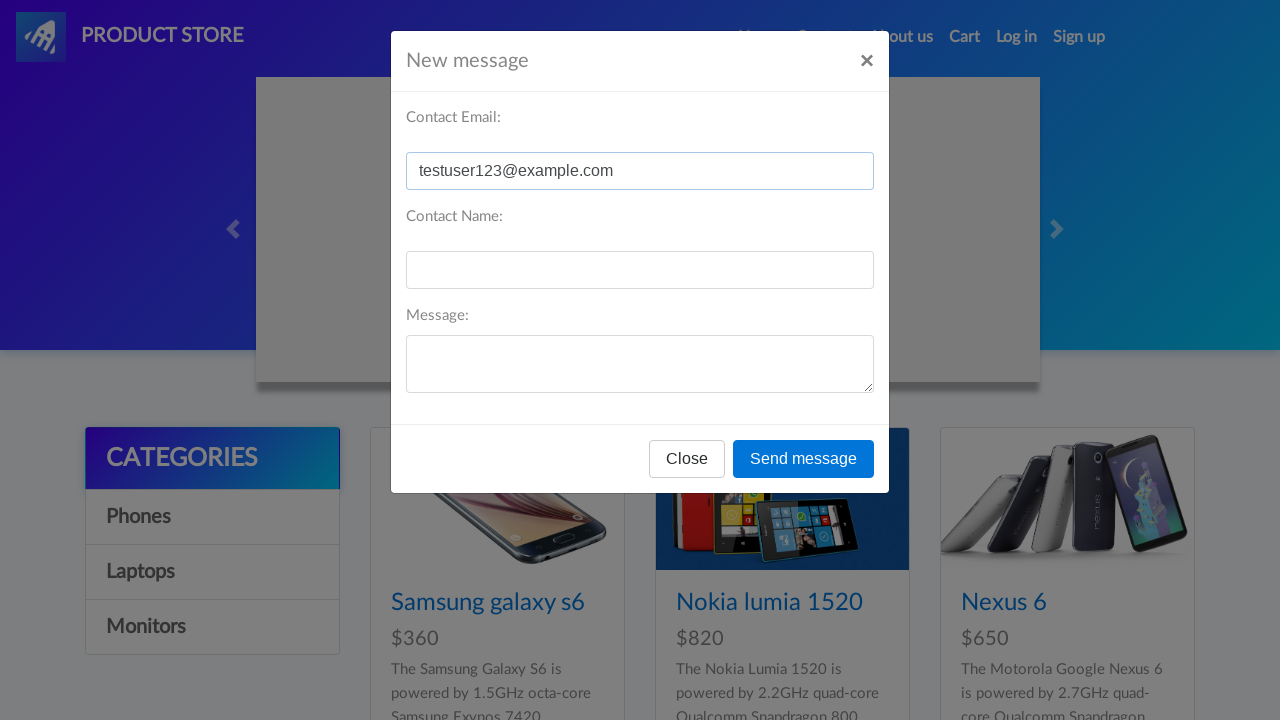

Filled name field with 'TestUser123' using contains XPath on //*[contains(@id,'recipient-name')]
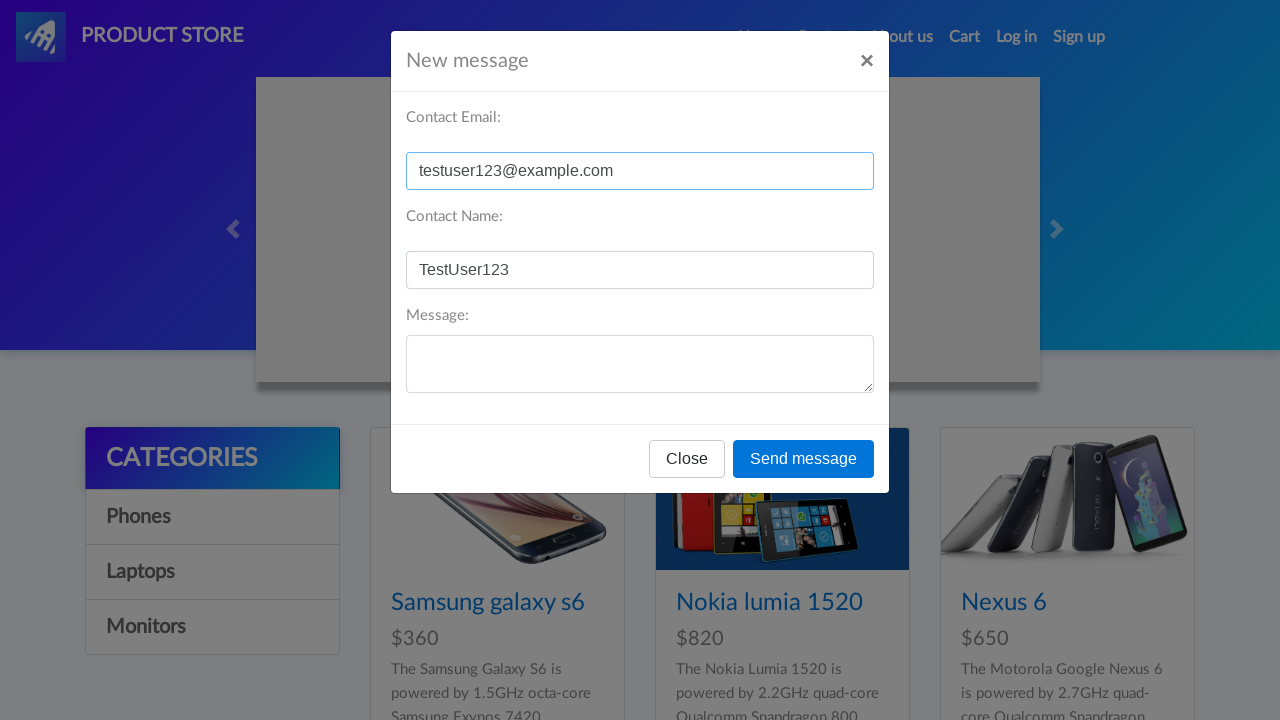

Filled message field with test message using AND XPath on //*[@id='message-text' and @class='form-control']
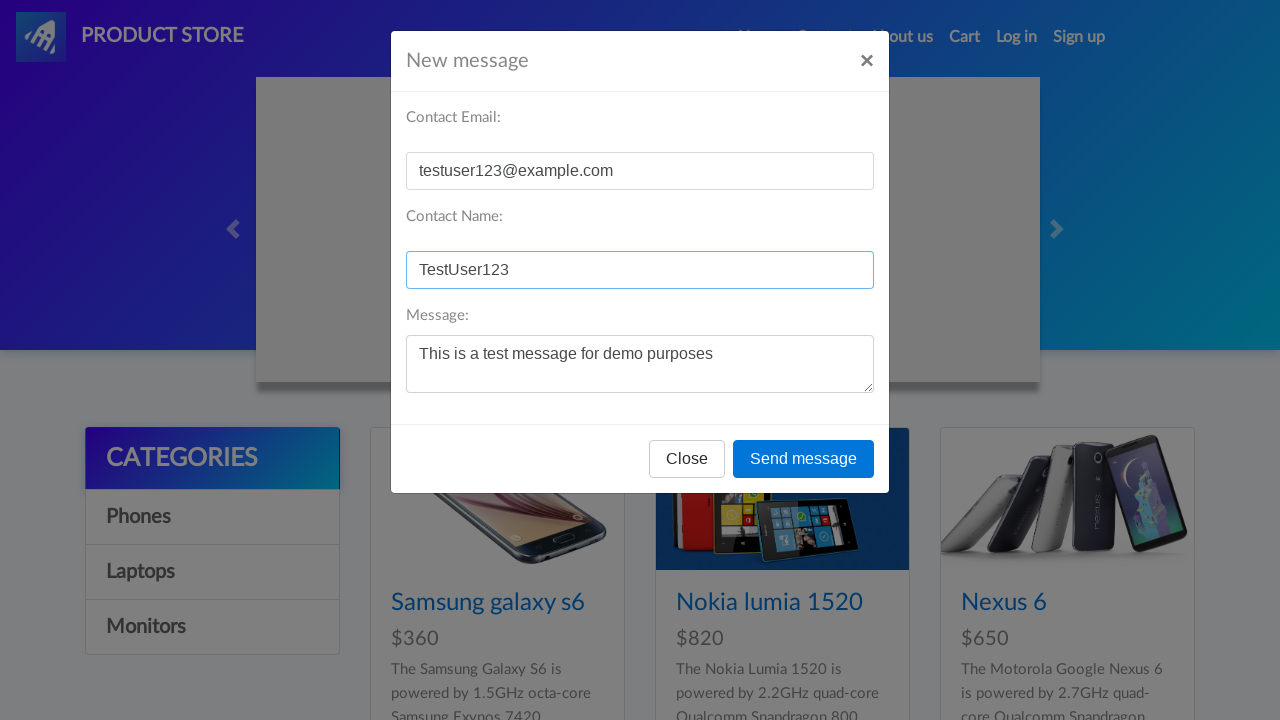

Clicked Send message button using text() XPath at (804, 459) on xpath=//*[text()='Send message']
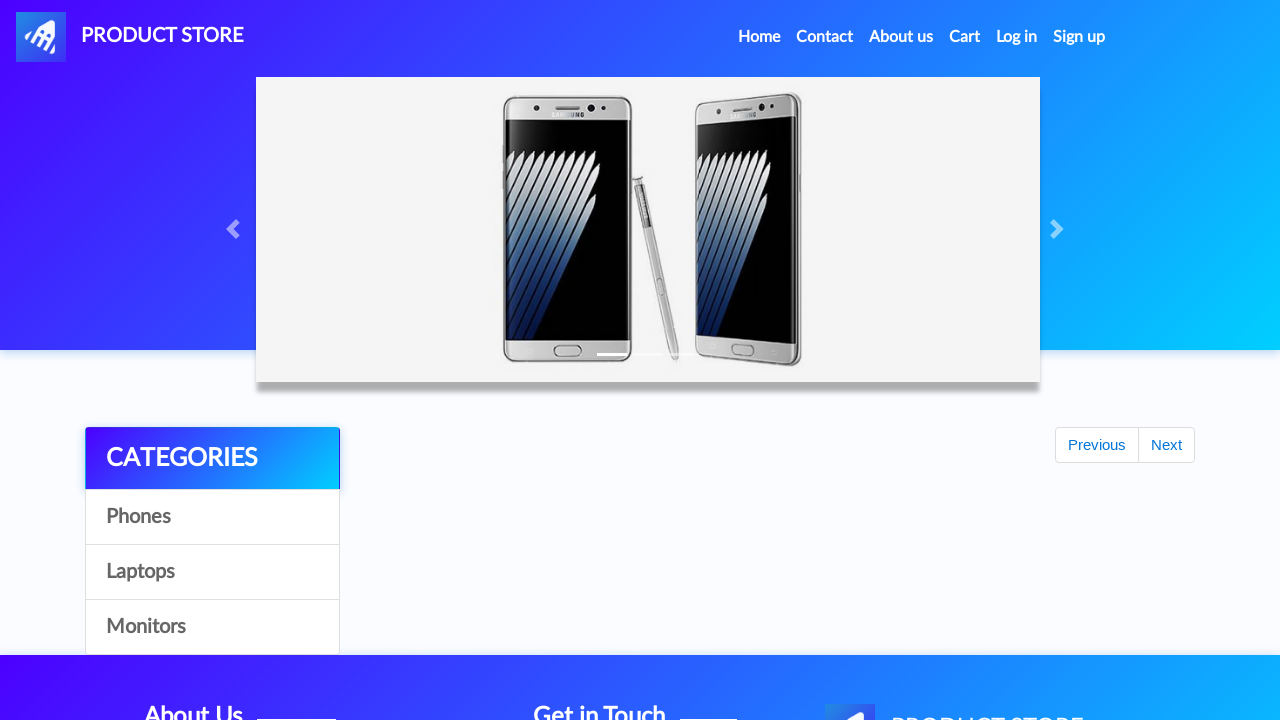

Set up dialog handler to accept alerts
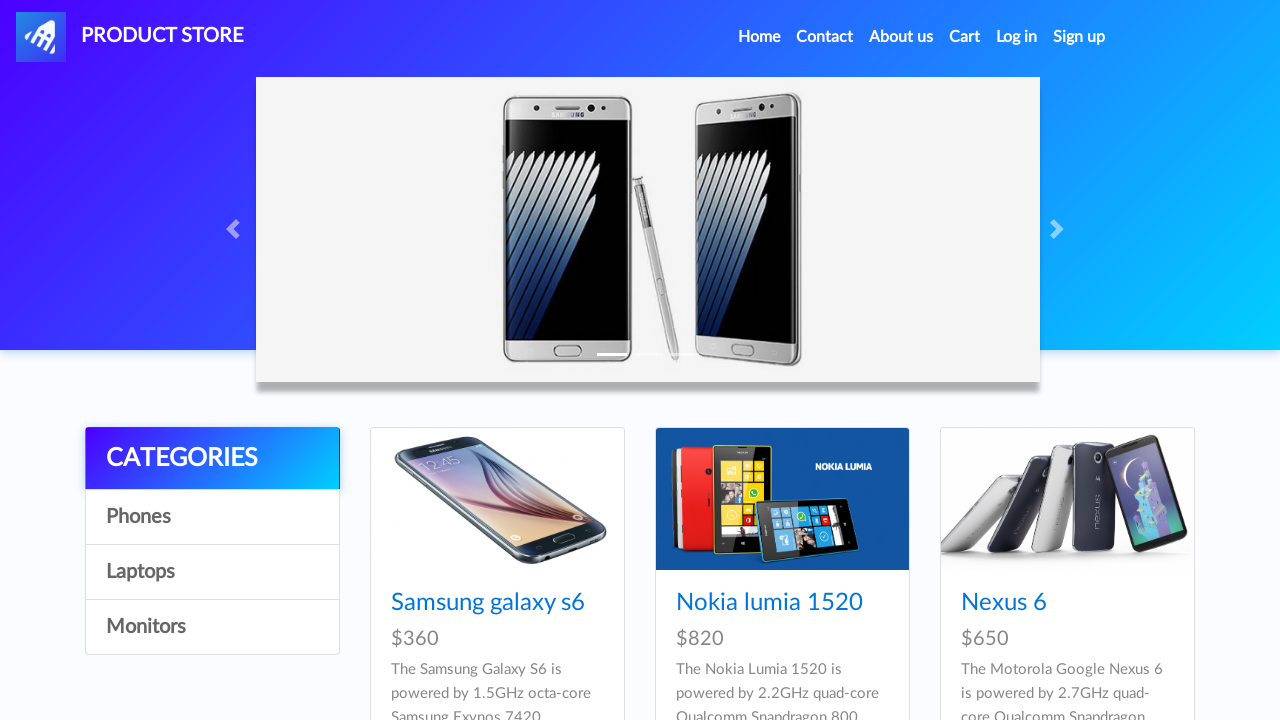

Clicked Cart link using chained XPath at (965, 37) on xpath=//li[@class='nav-item']//a[text()='Cart']
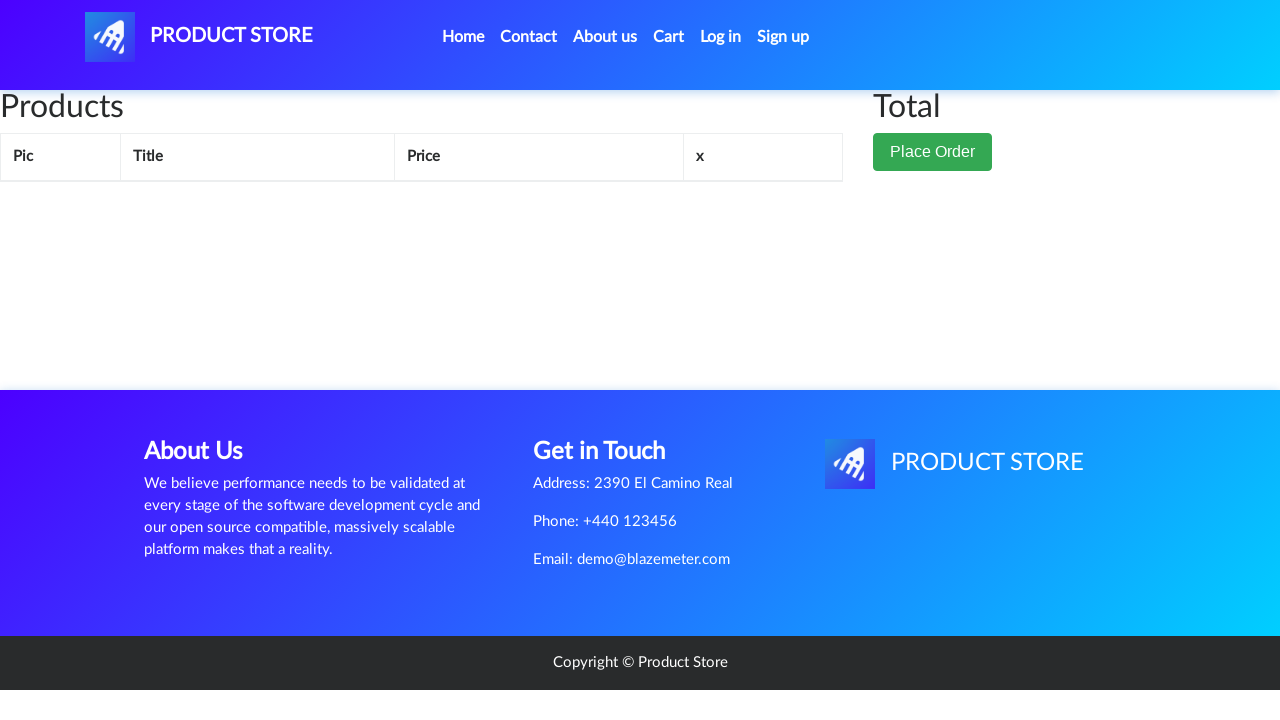

Waited 3 seconds for cart page to load
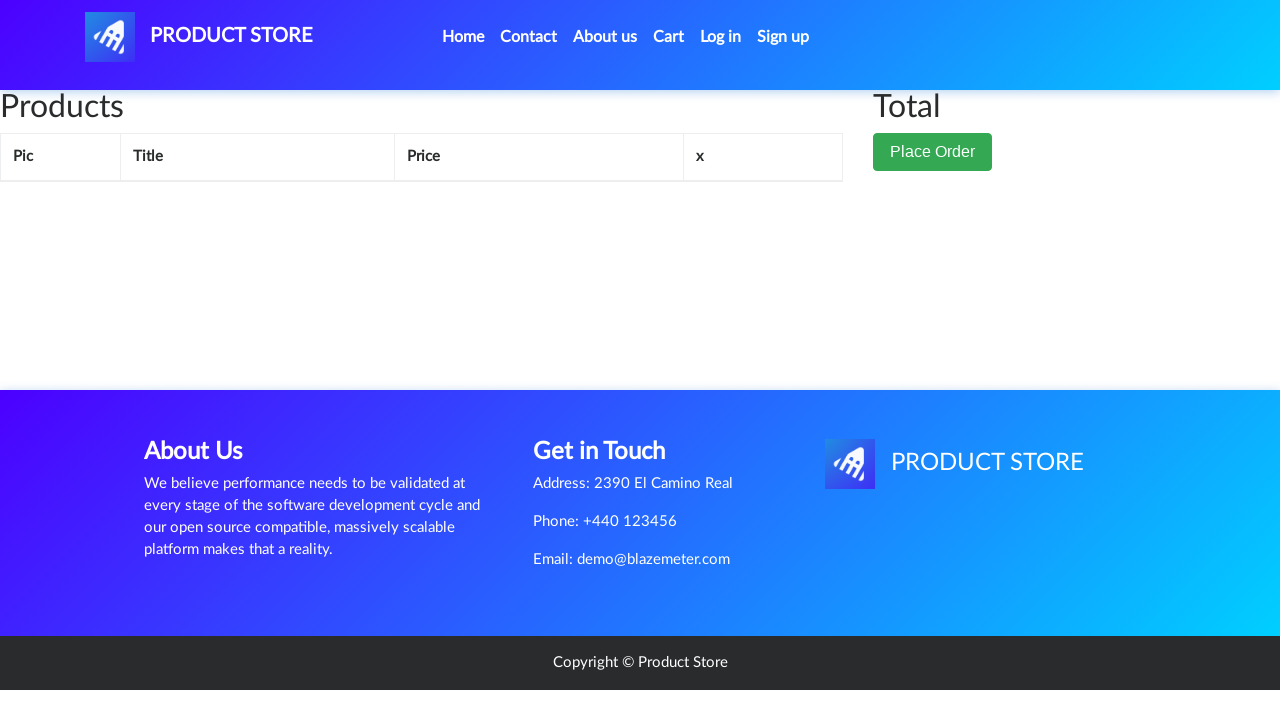

Clicked Home link using chained XPath at (463, 37) on xpath=//li[@class='nav-item active']//a[@class='nav-link']
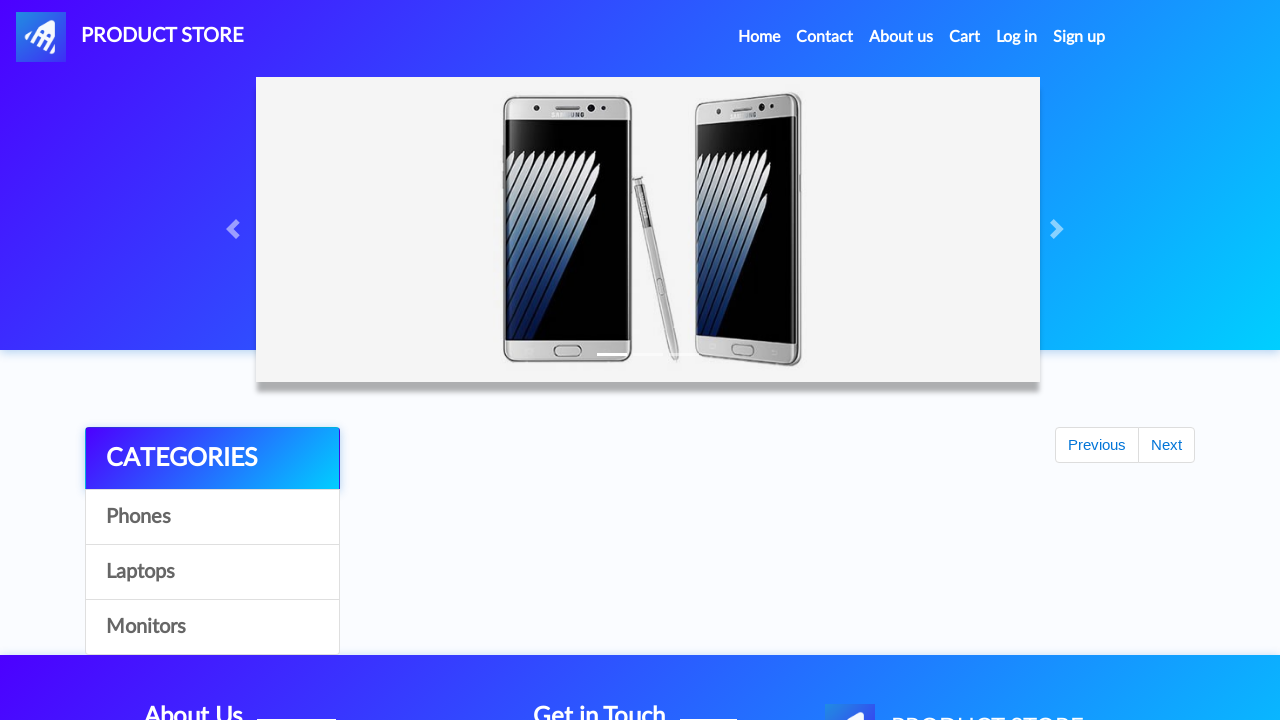

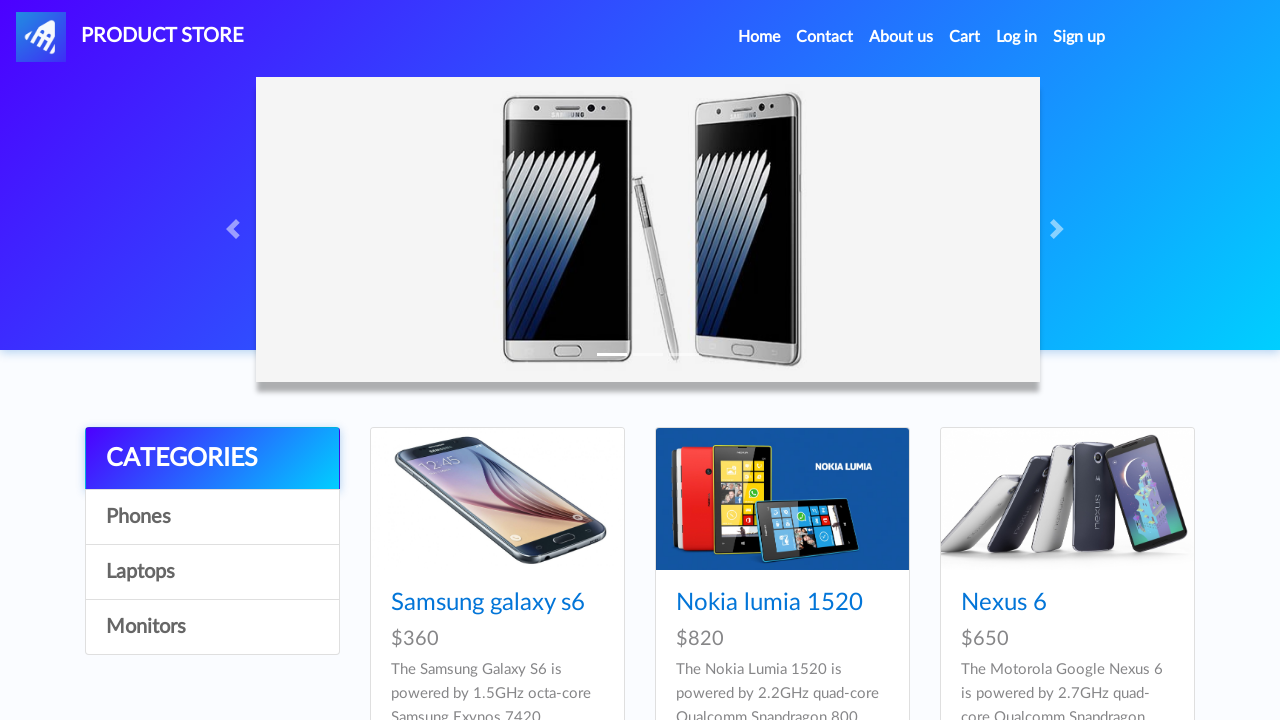